Performs quick functional verification of the page structure by checking for navigation, main content area, and optional UI elements like search box and sort selector.

Starting URL: https://edu-create.vercel.app/create

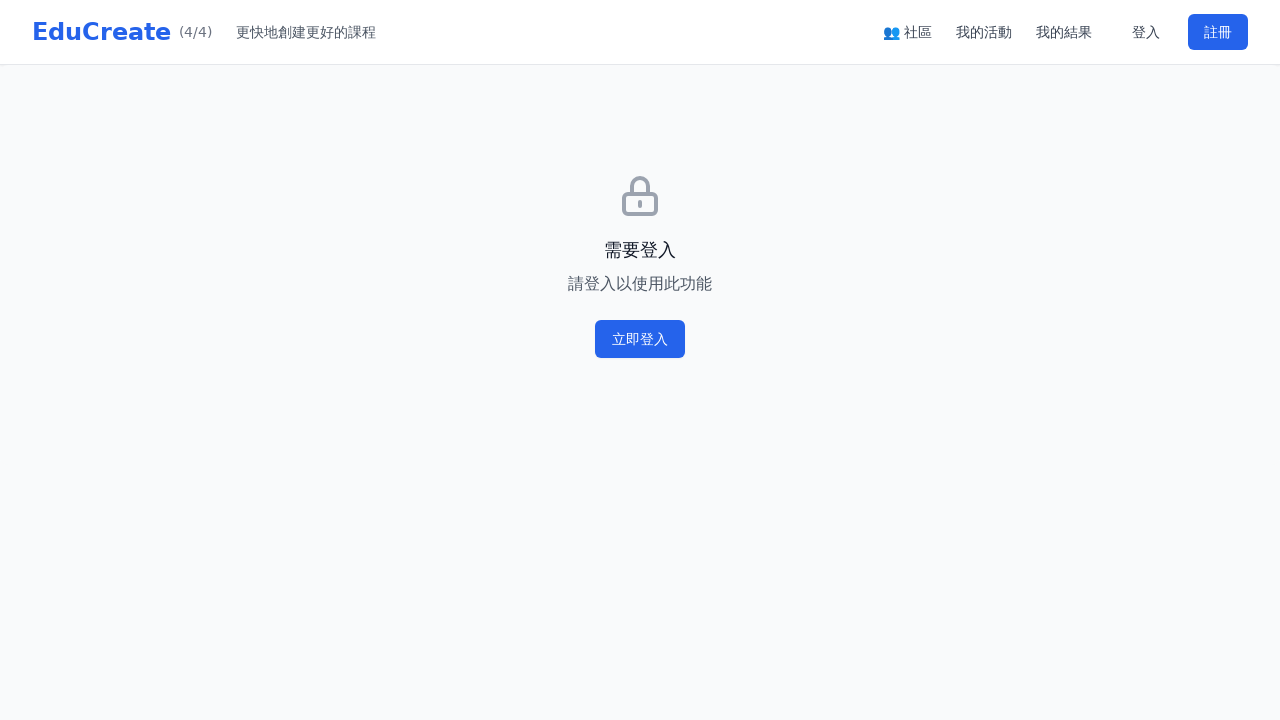

Set viewport to 1920x1080 desktop size
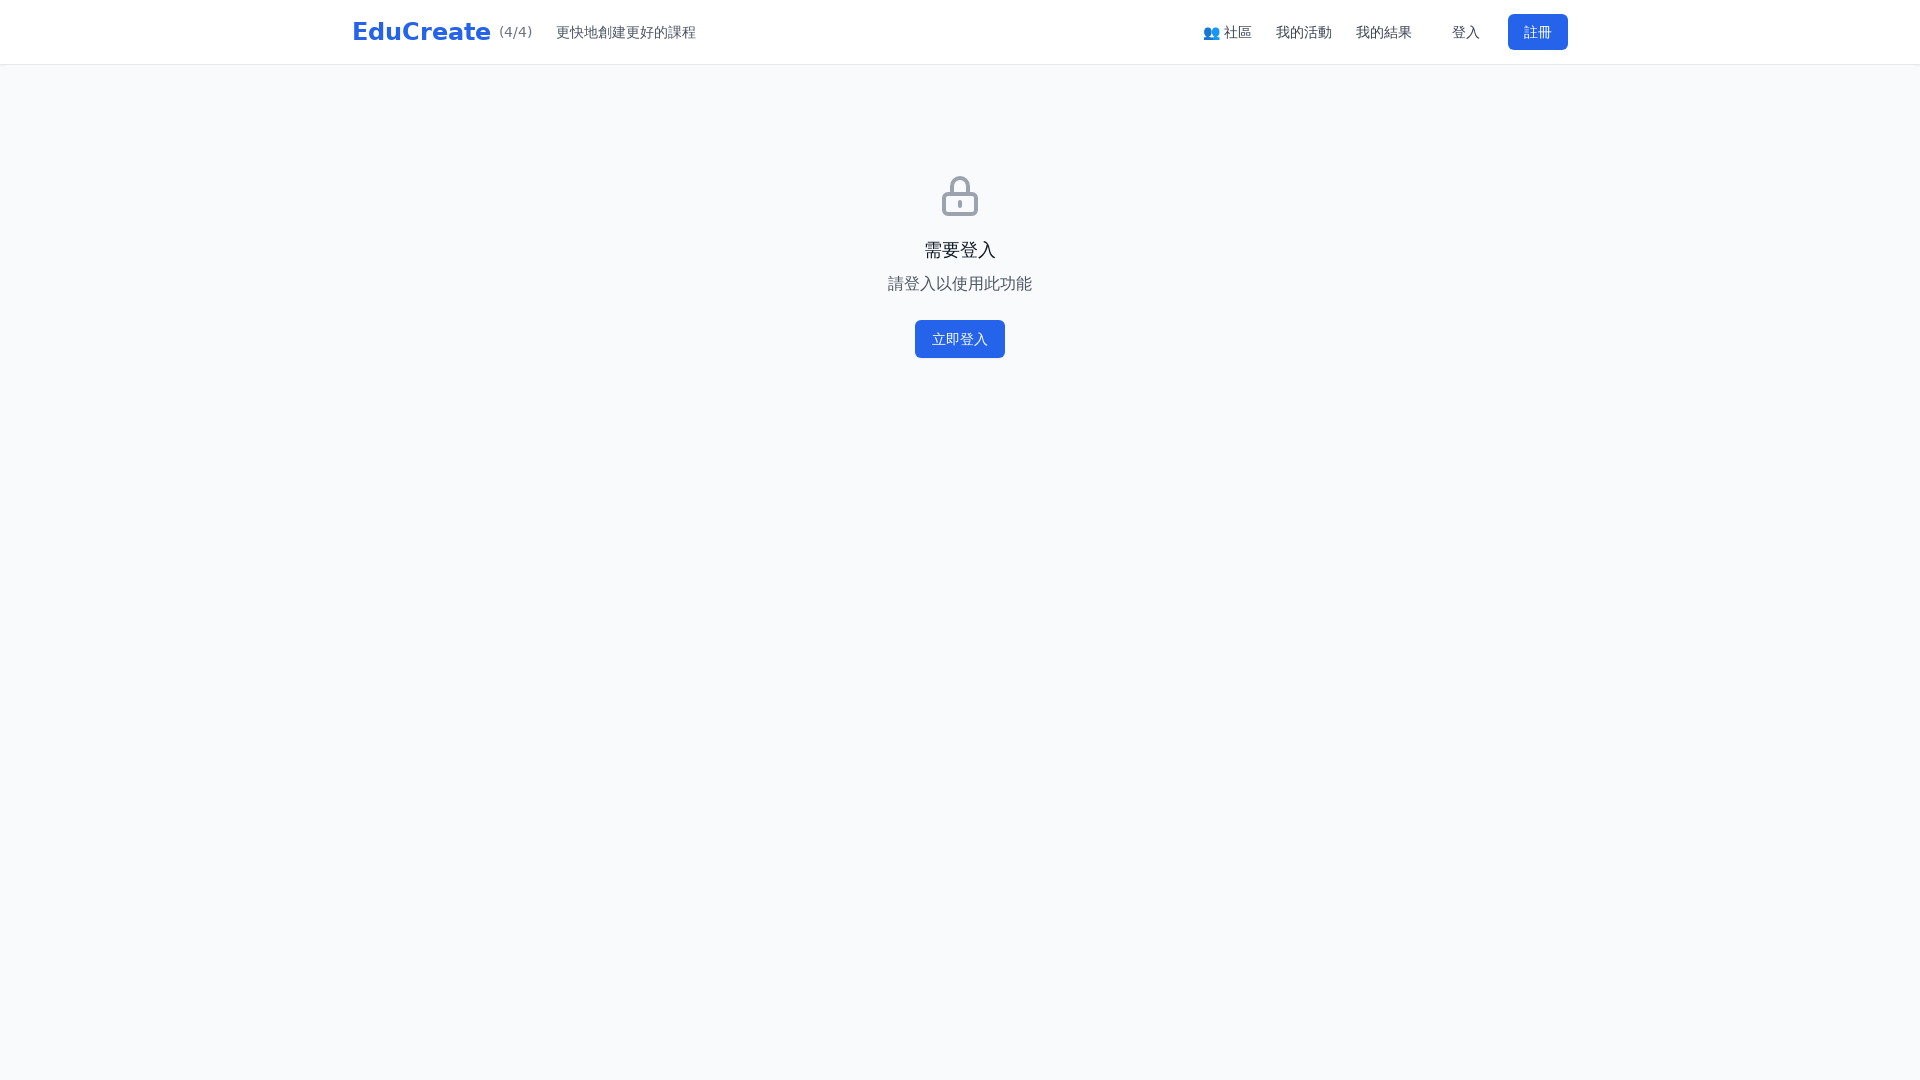

Waited for page to reach networkidle load state
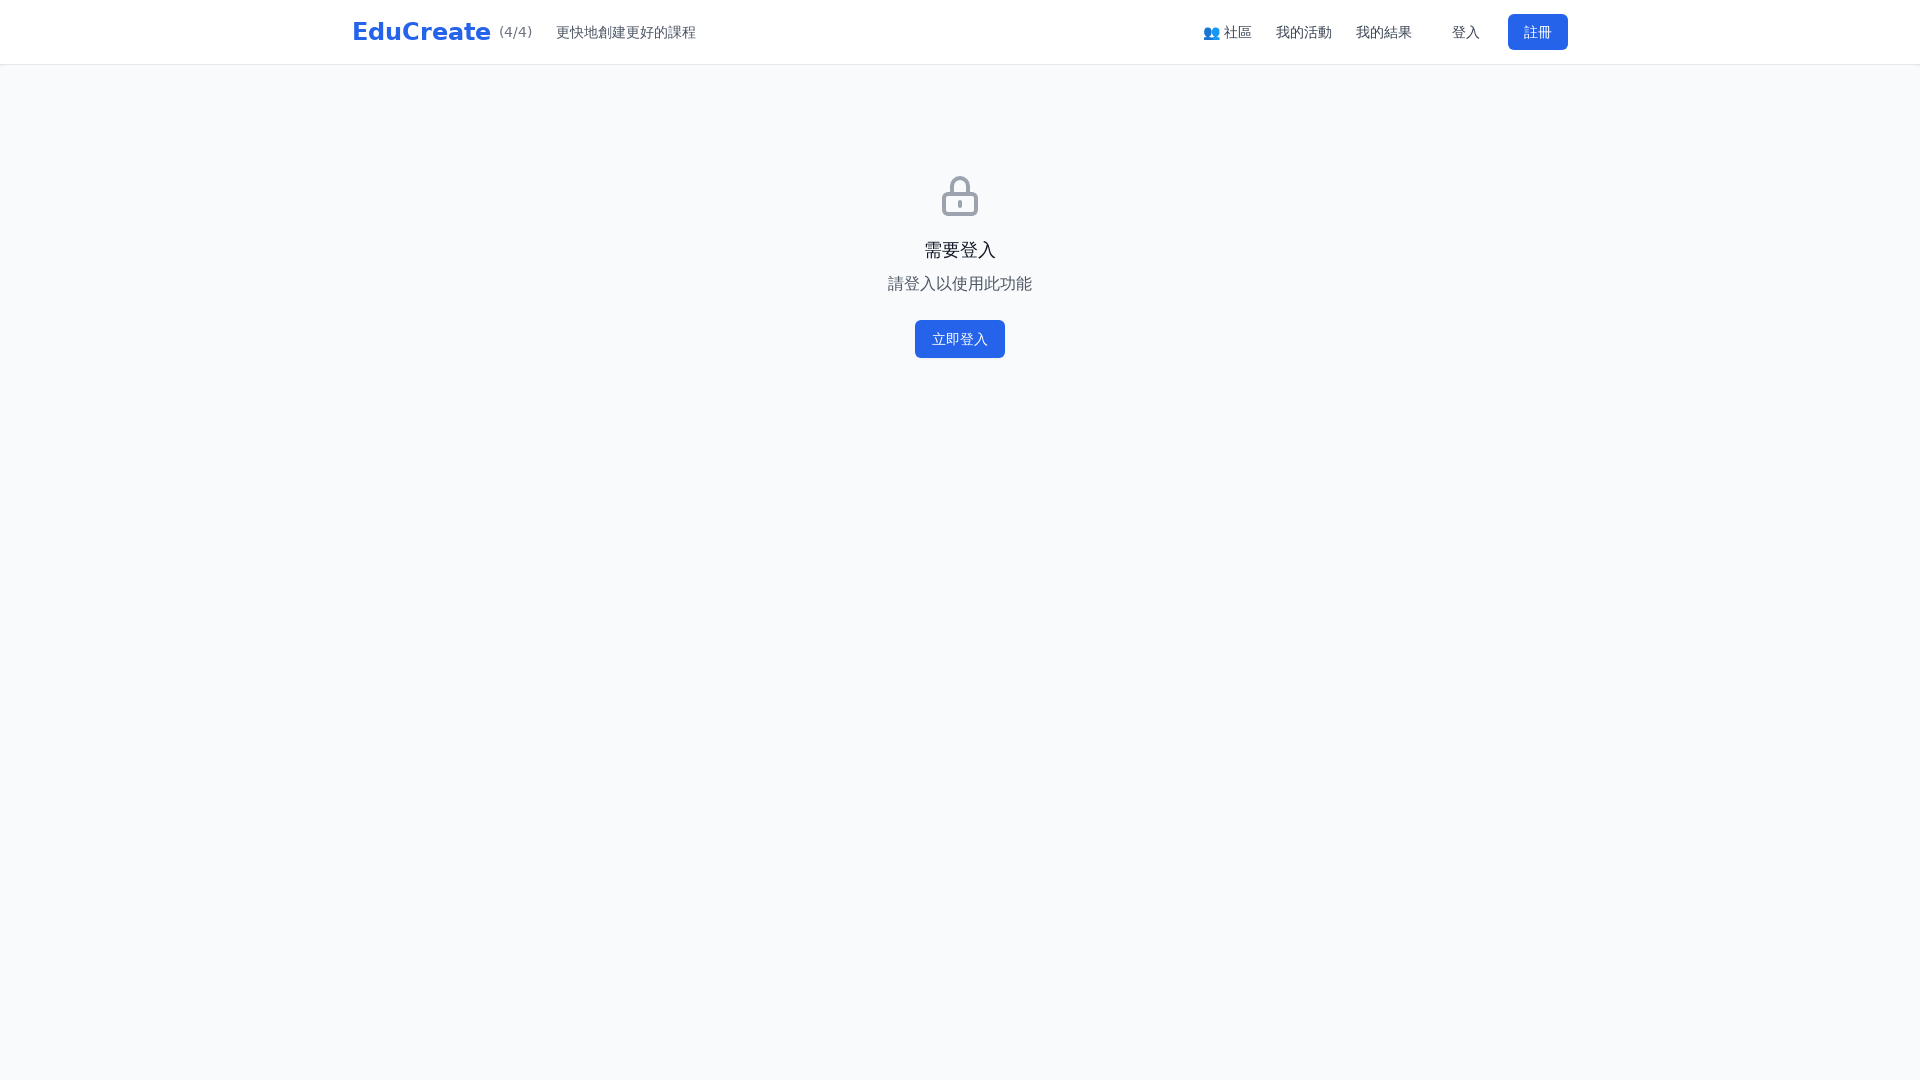

Waited 3 seconds for content to stabilize
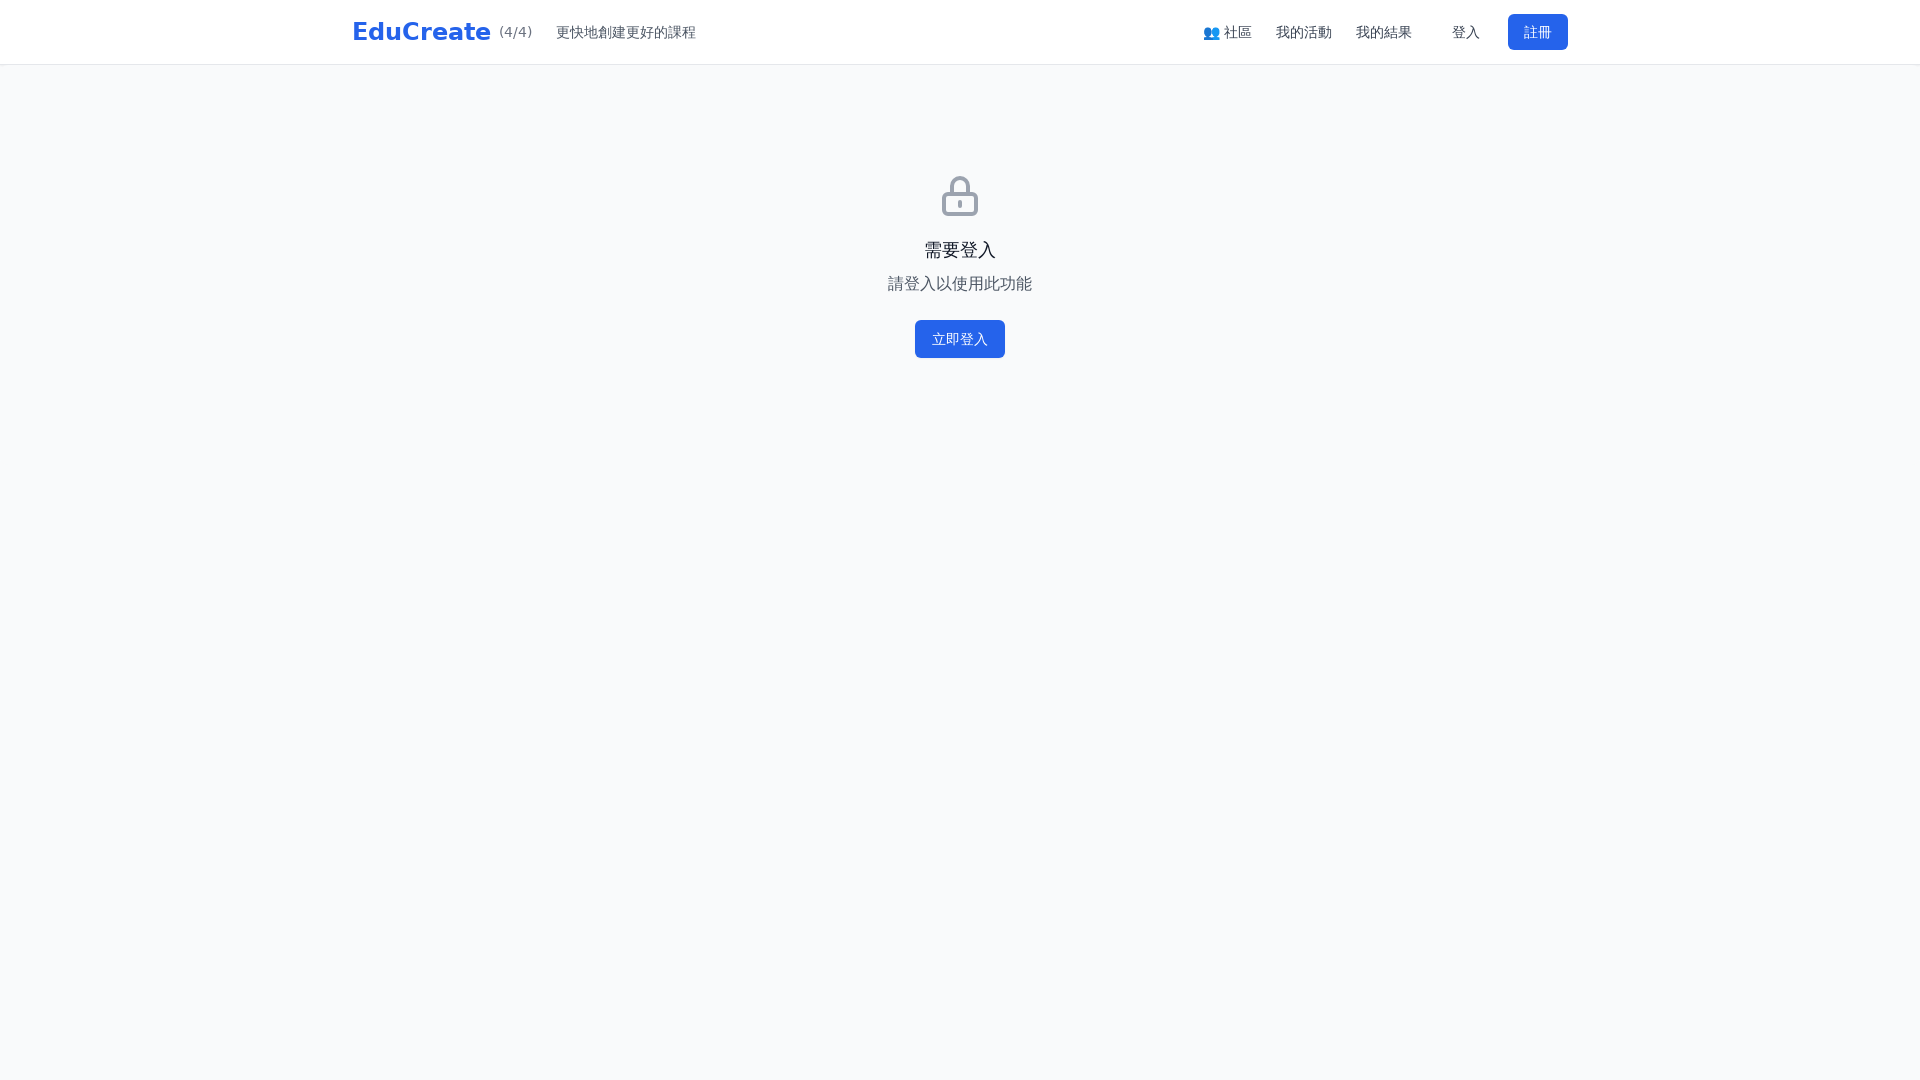

Checked for unified navigation - found 1 element(s)
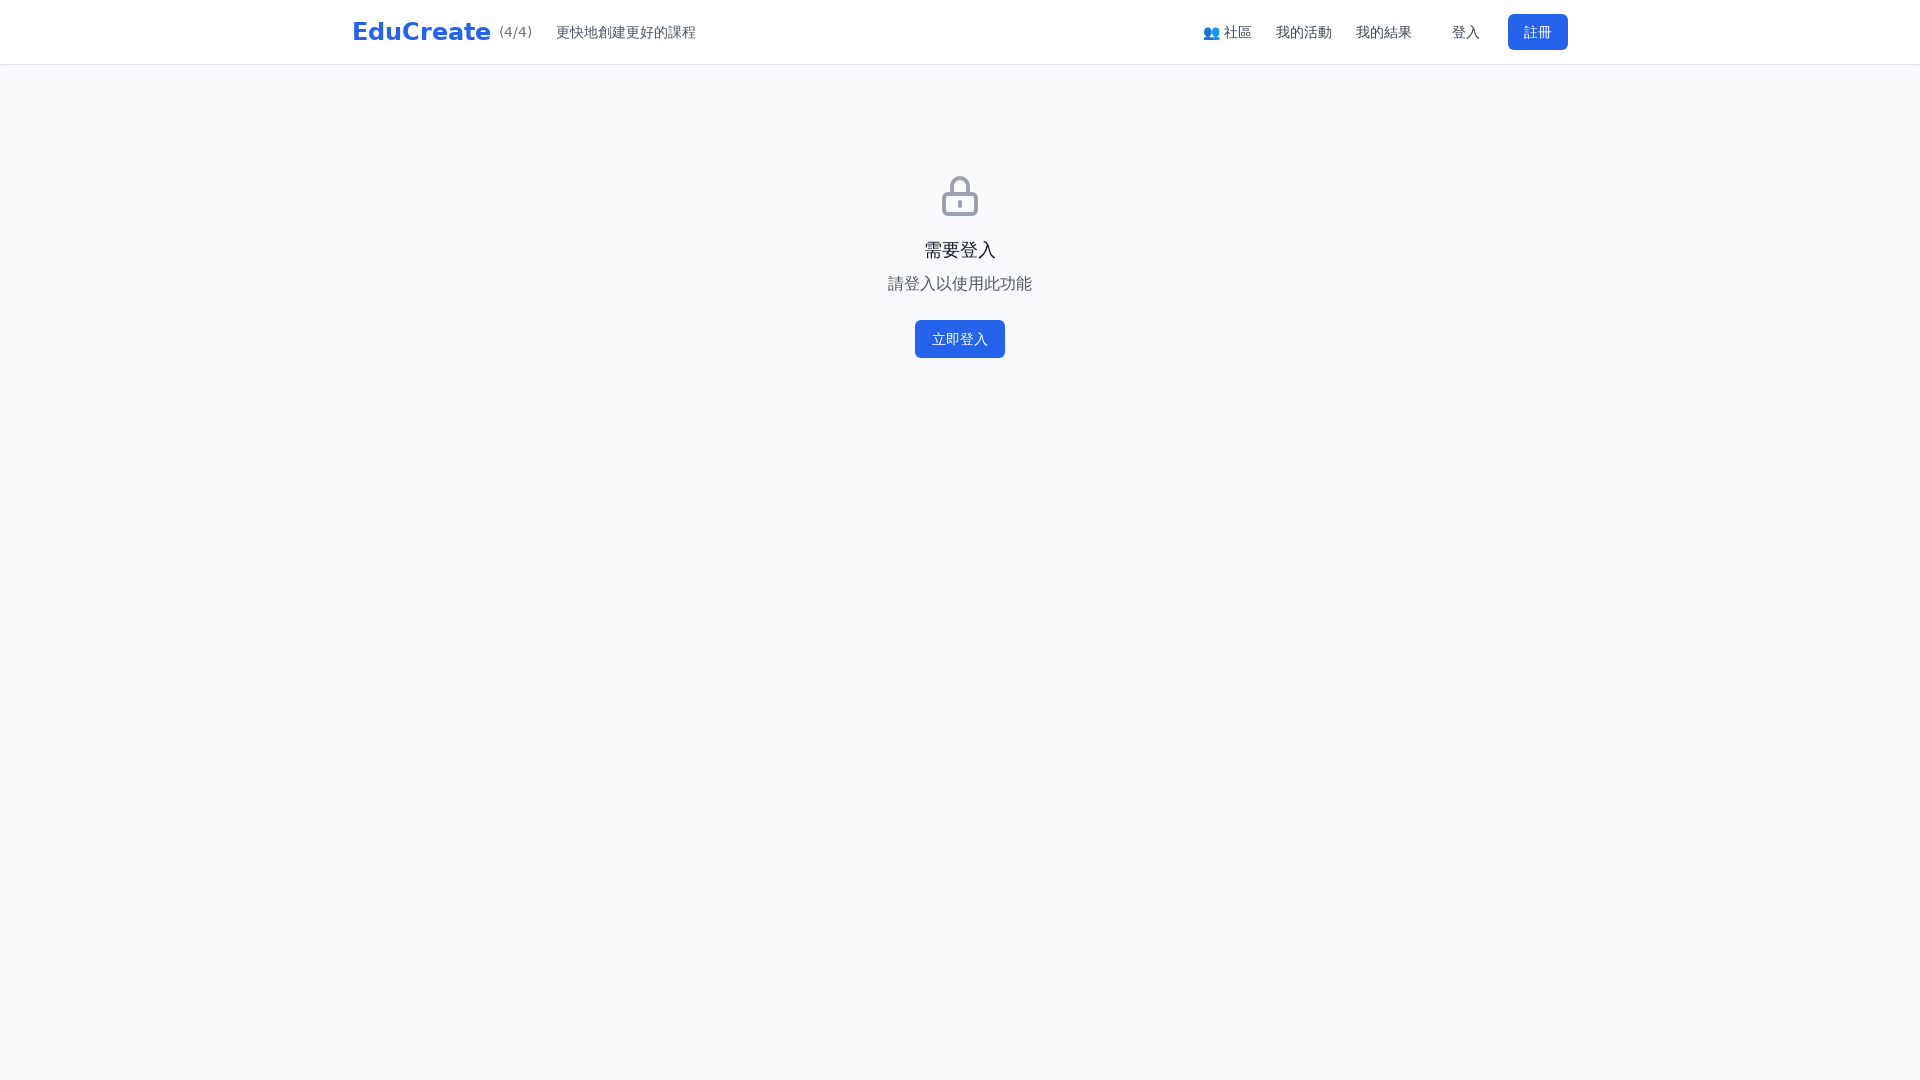

Checked for main content area - found 1 element(s)
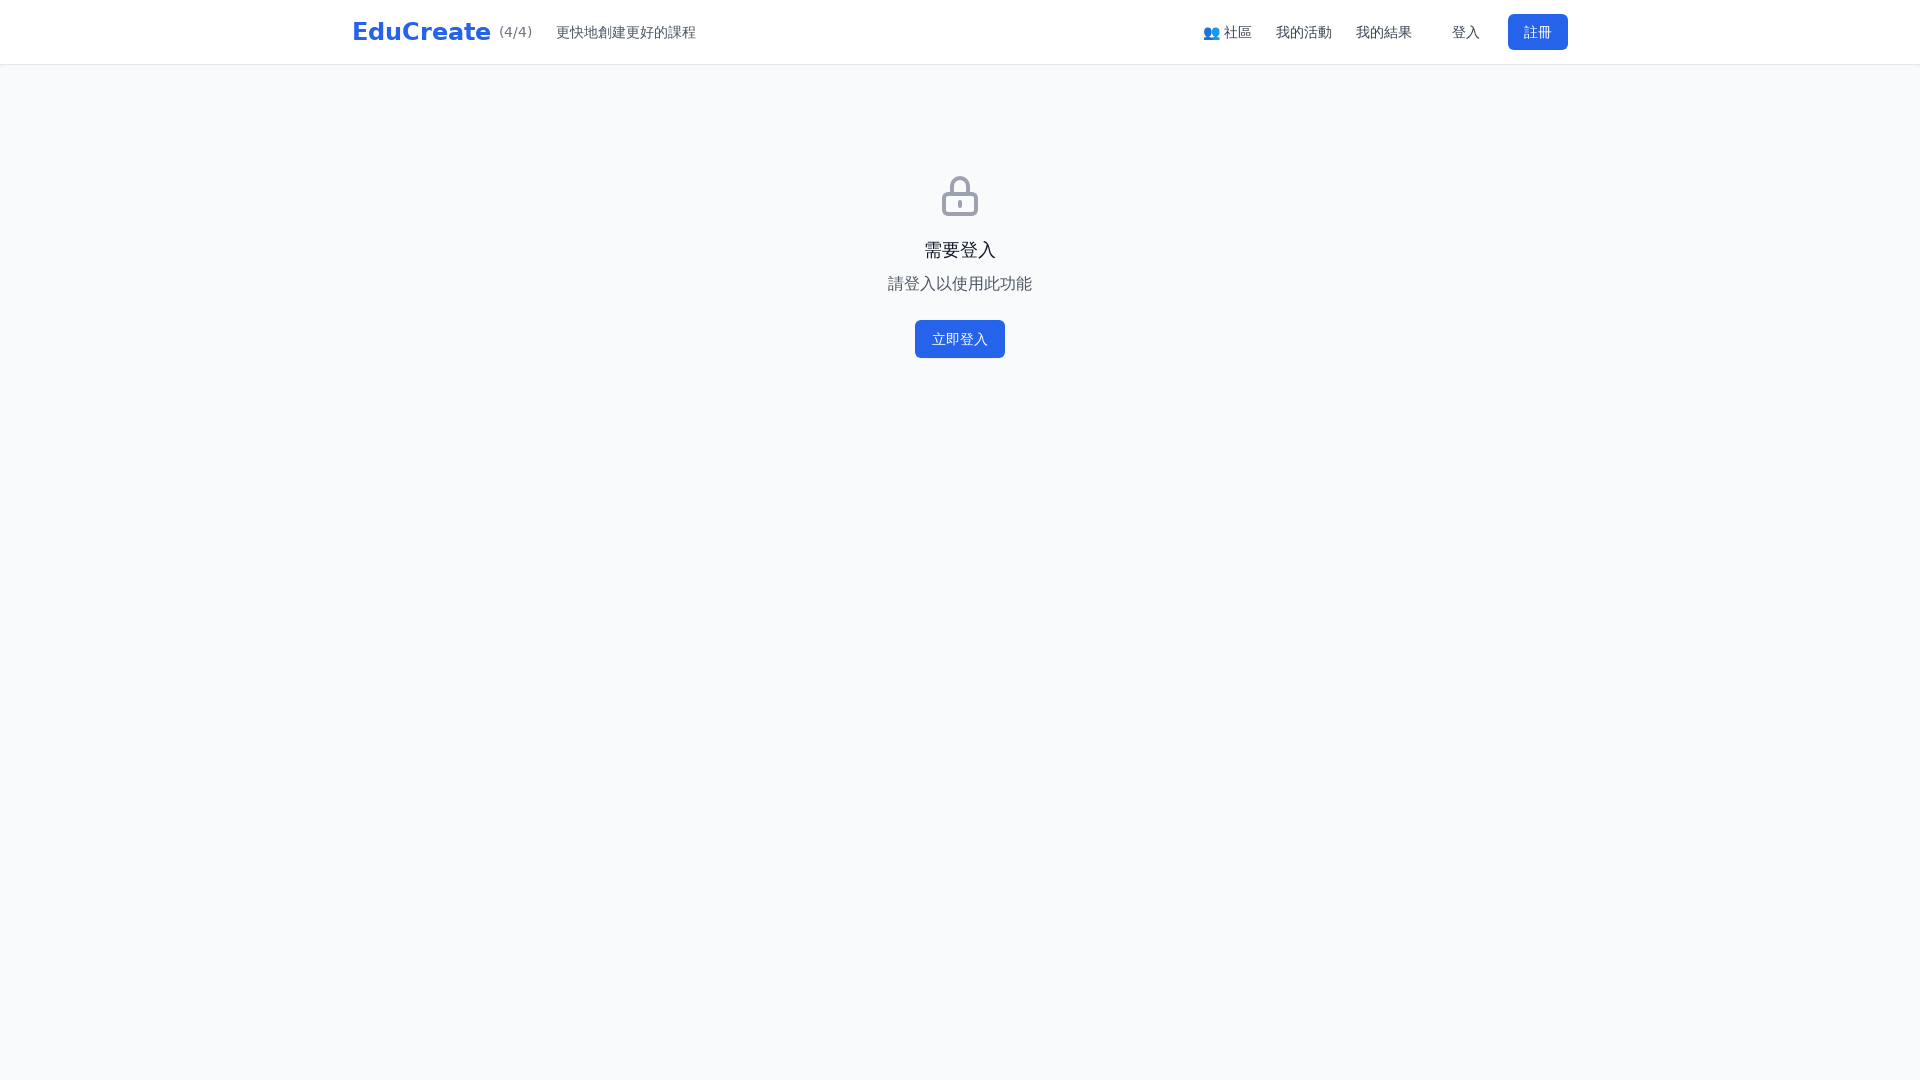

Checked for search box - found 0 element(s)
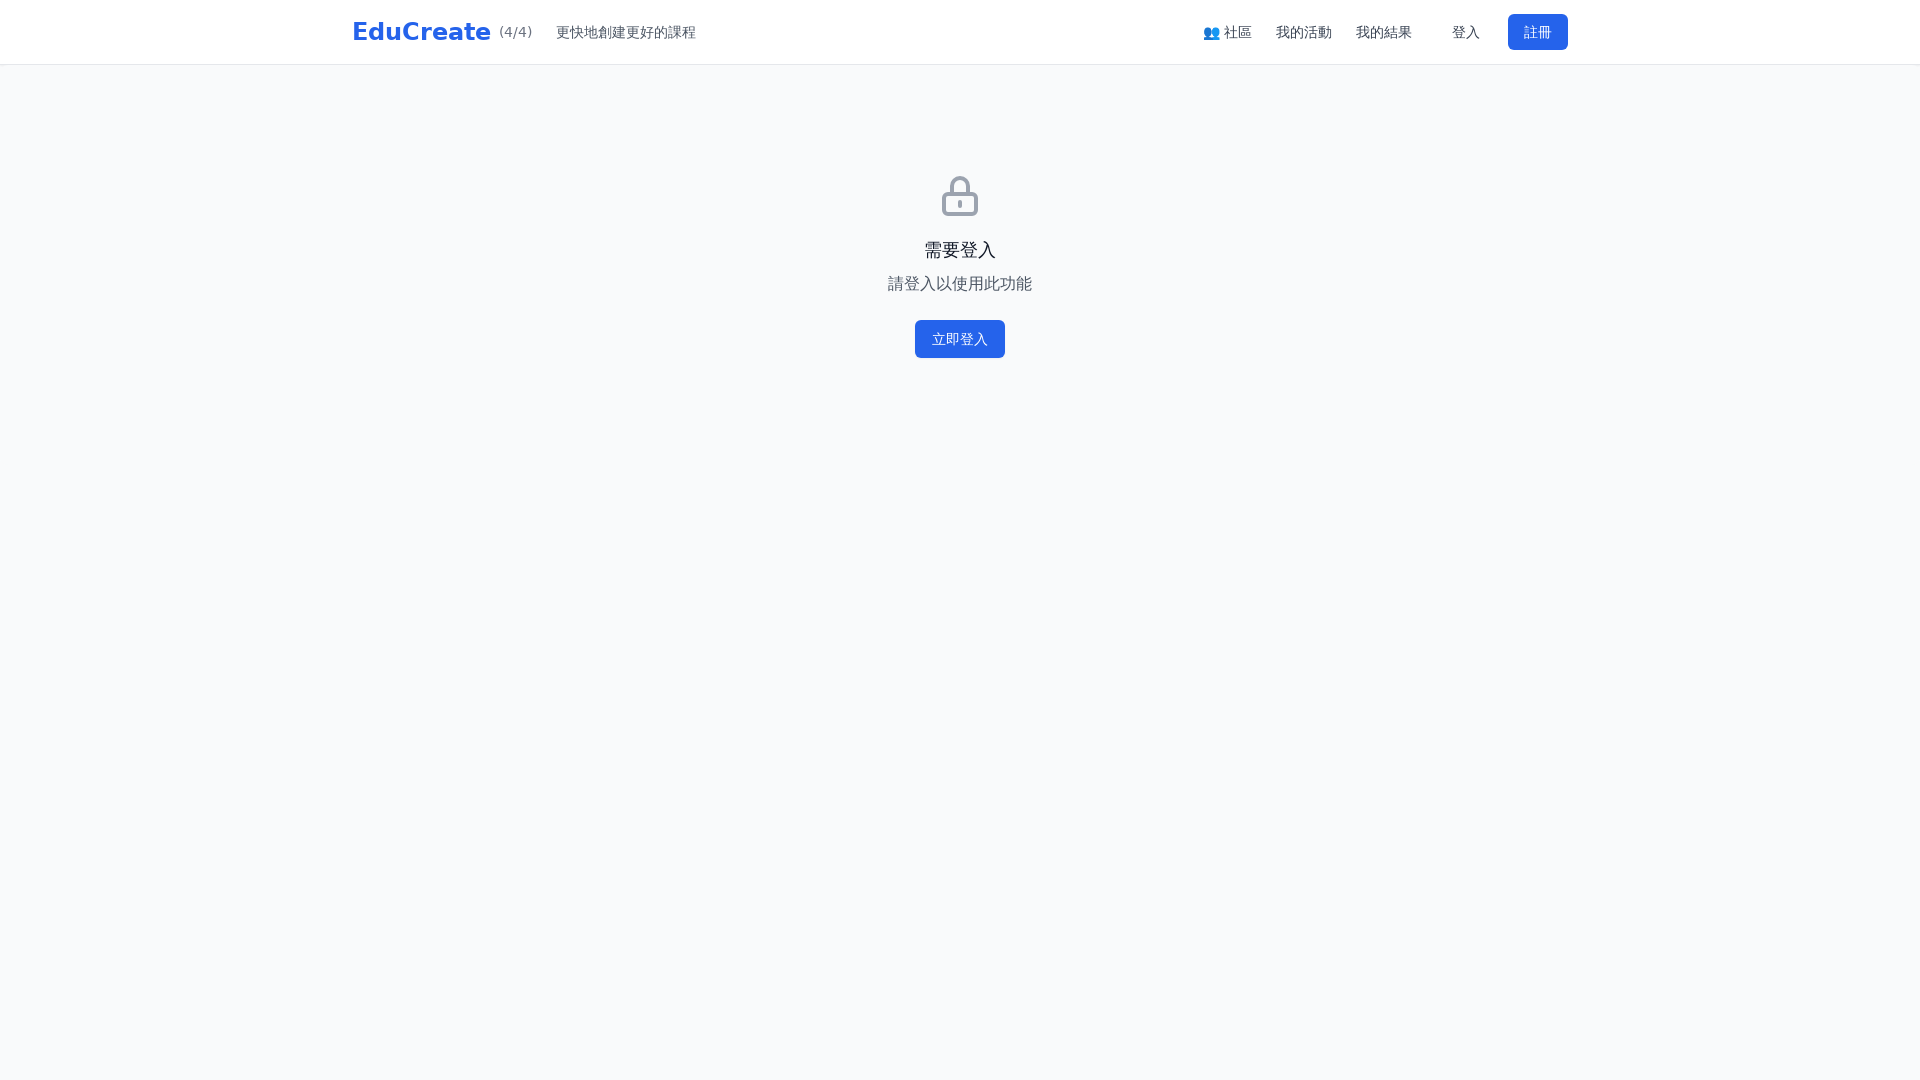

Checked for sort selector - found 0 element(s)
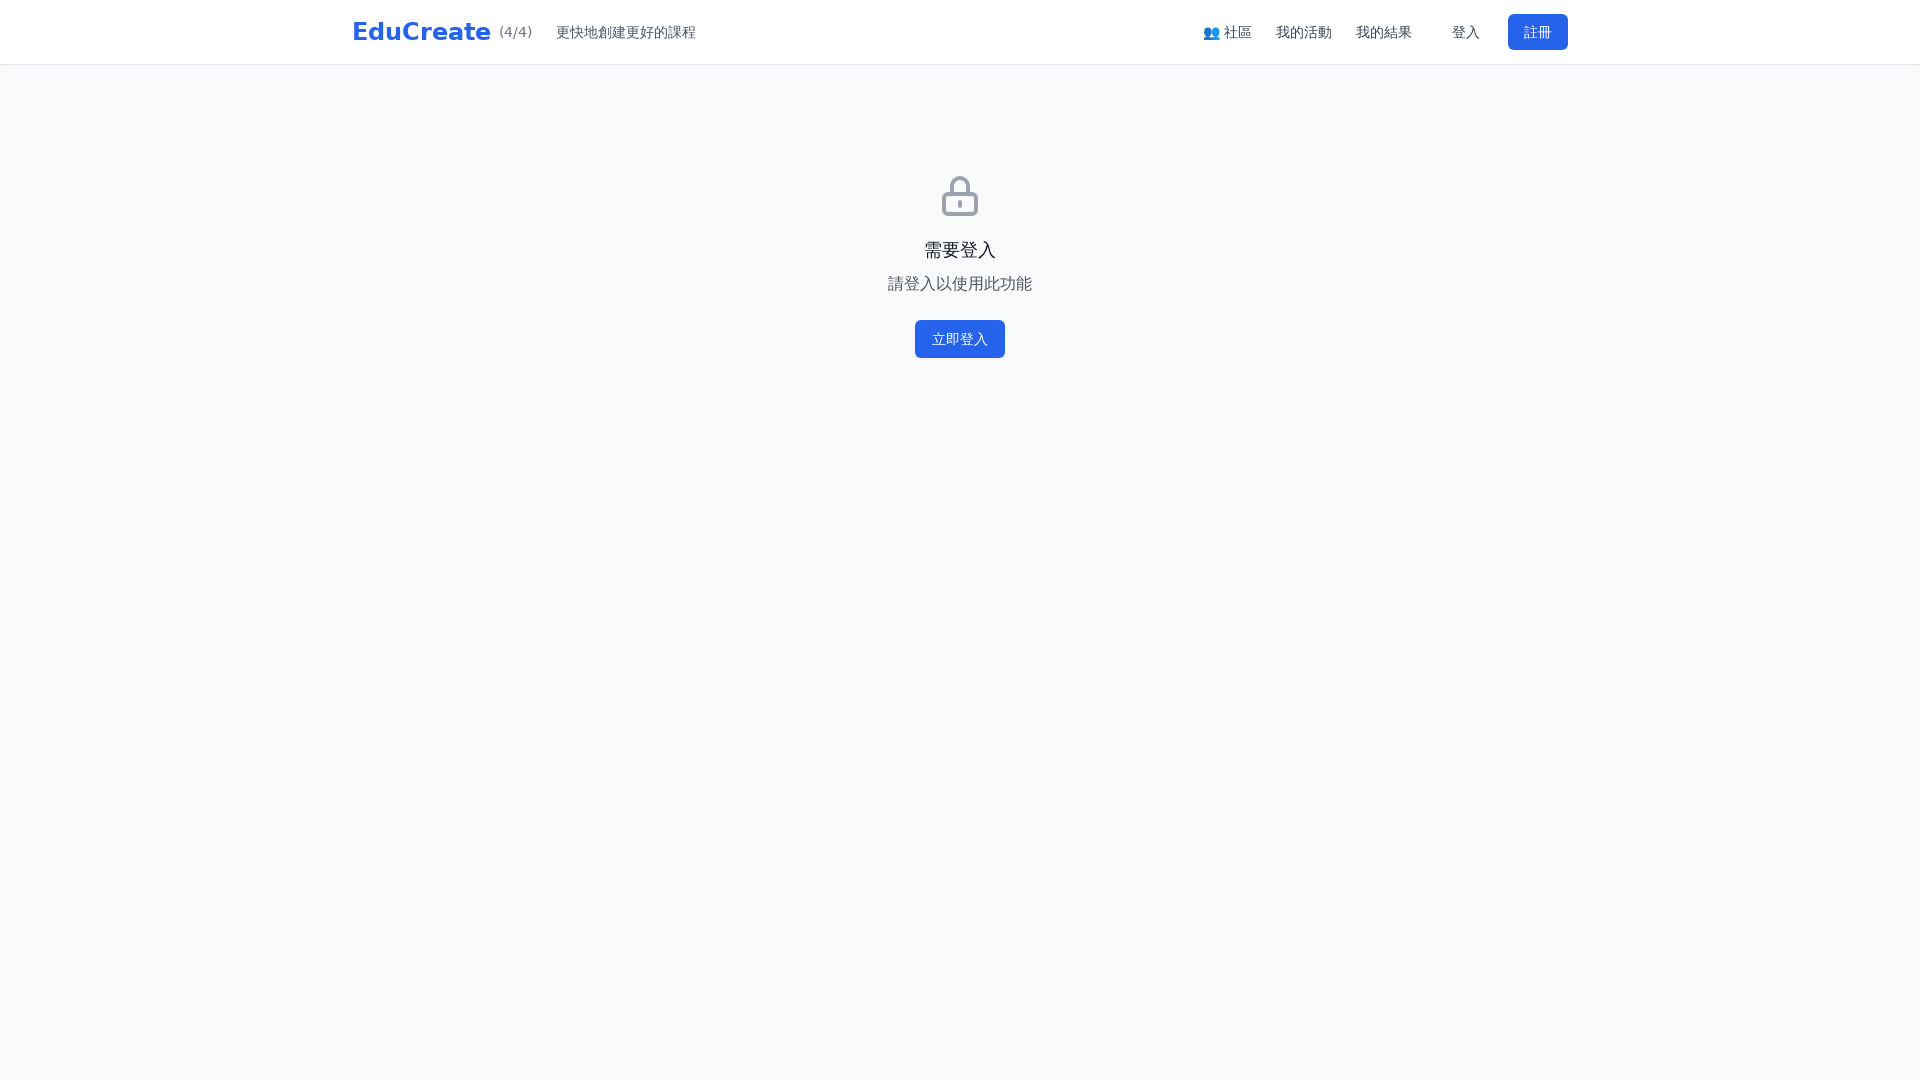

Verified unified navigation is present
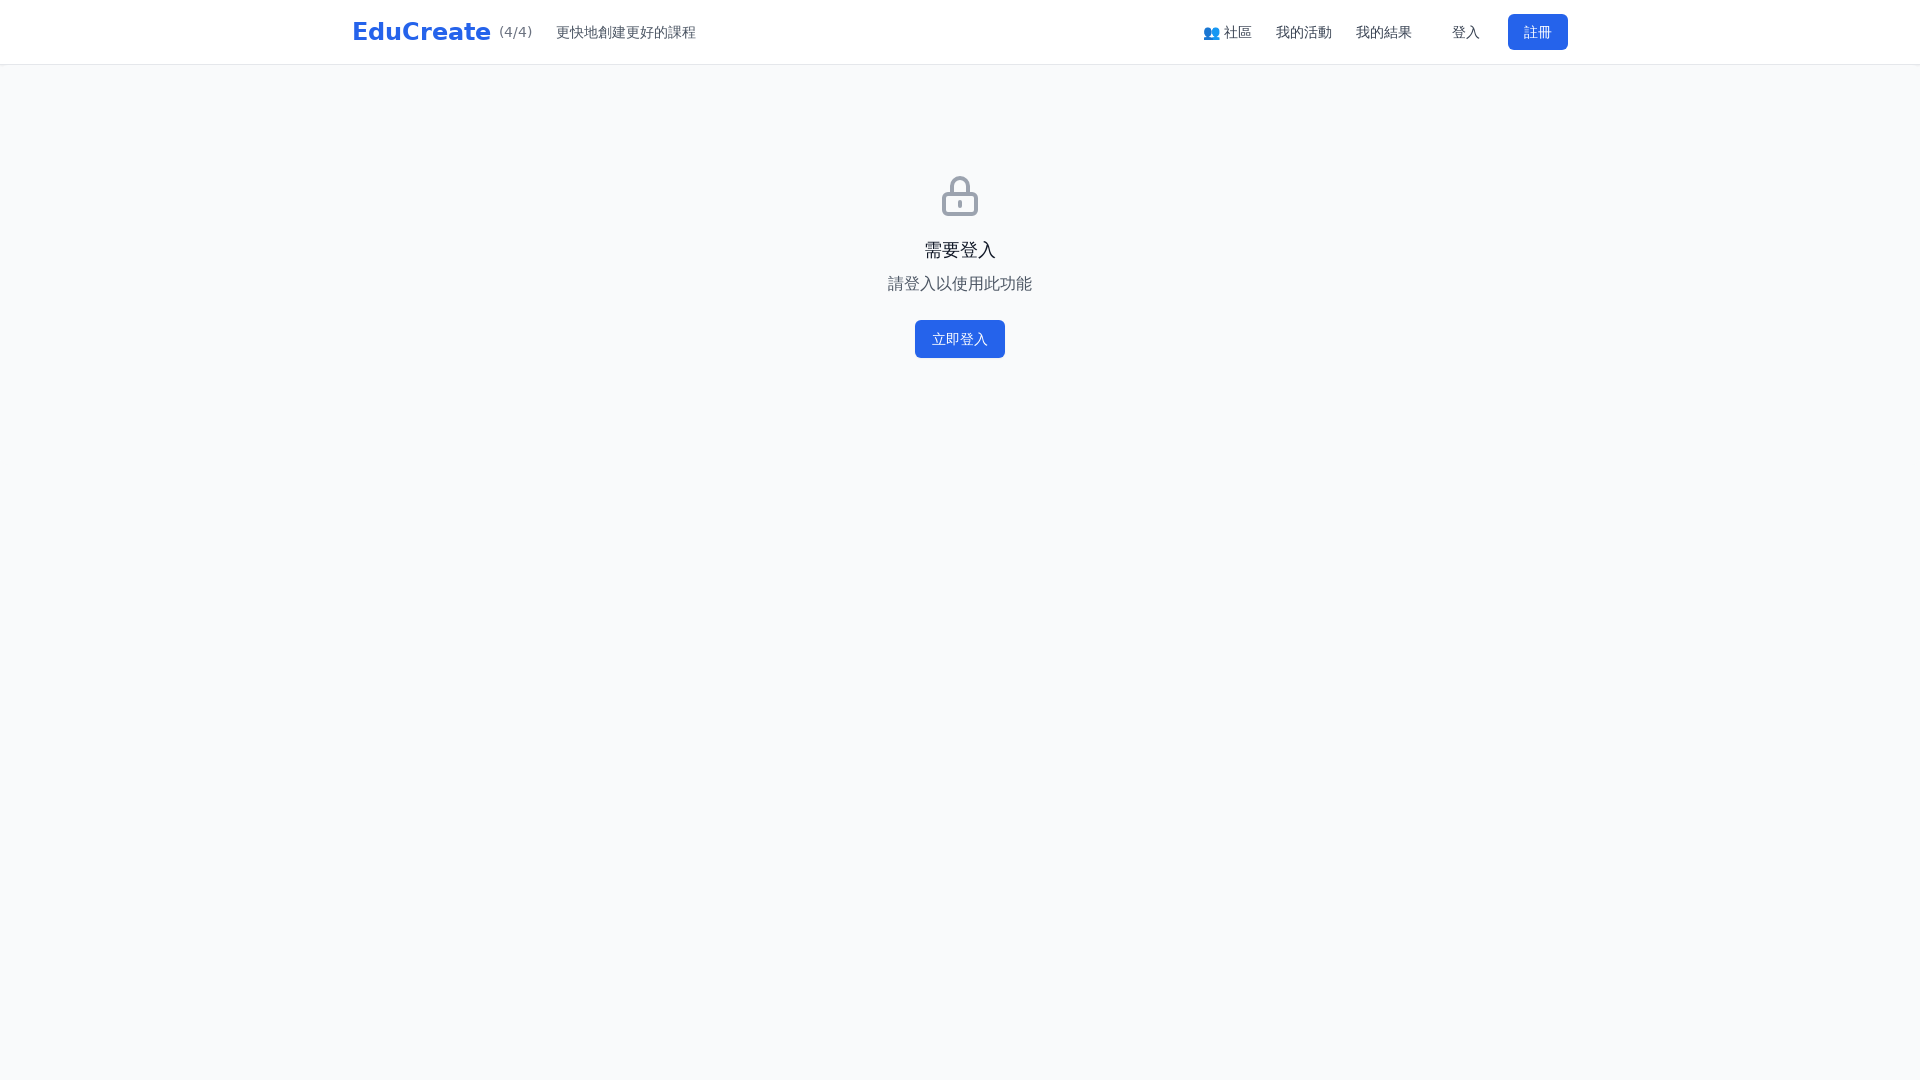

Verified main content area is present
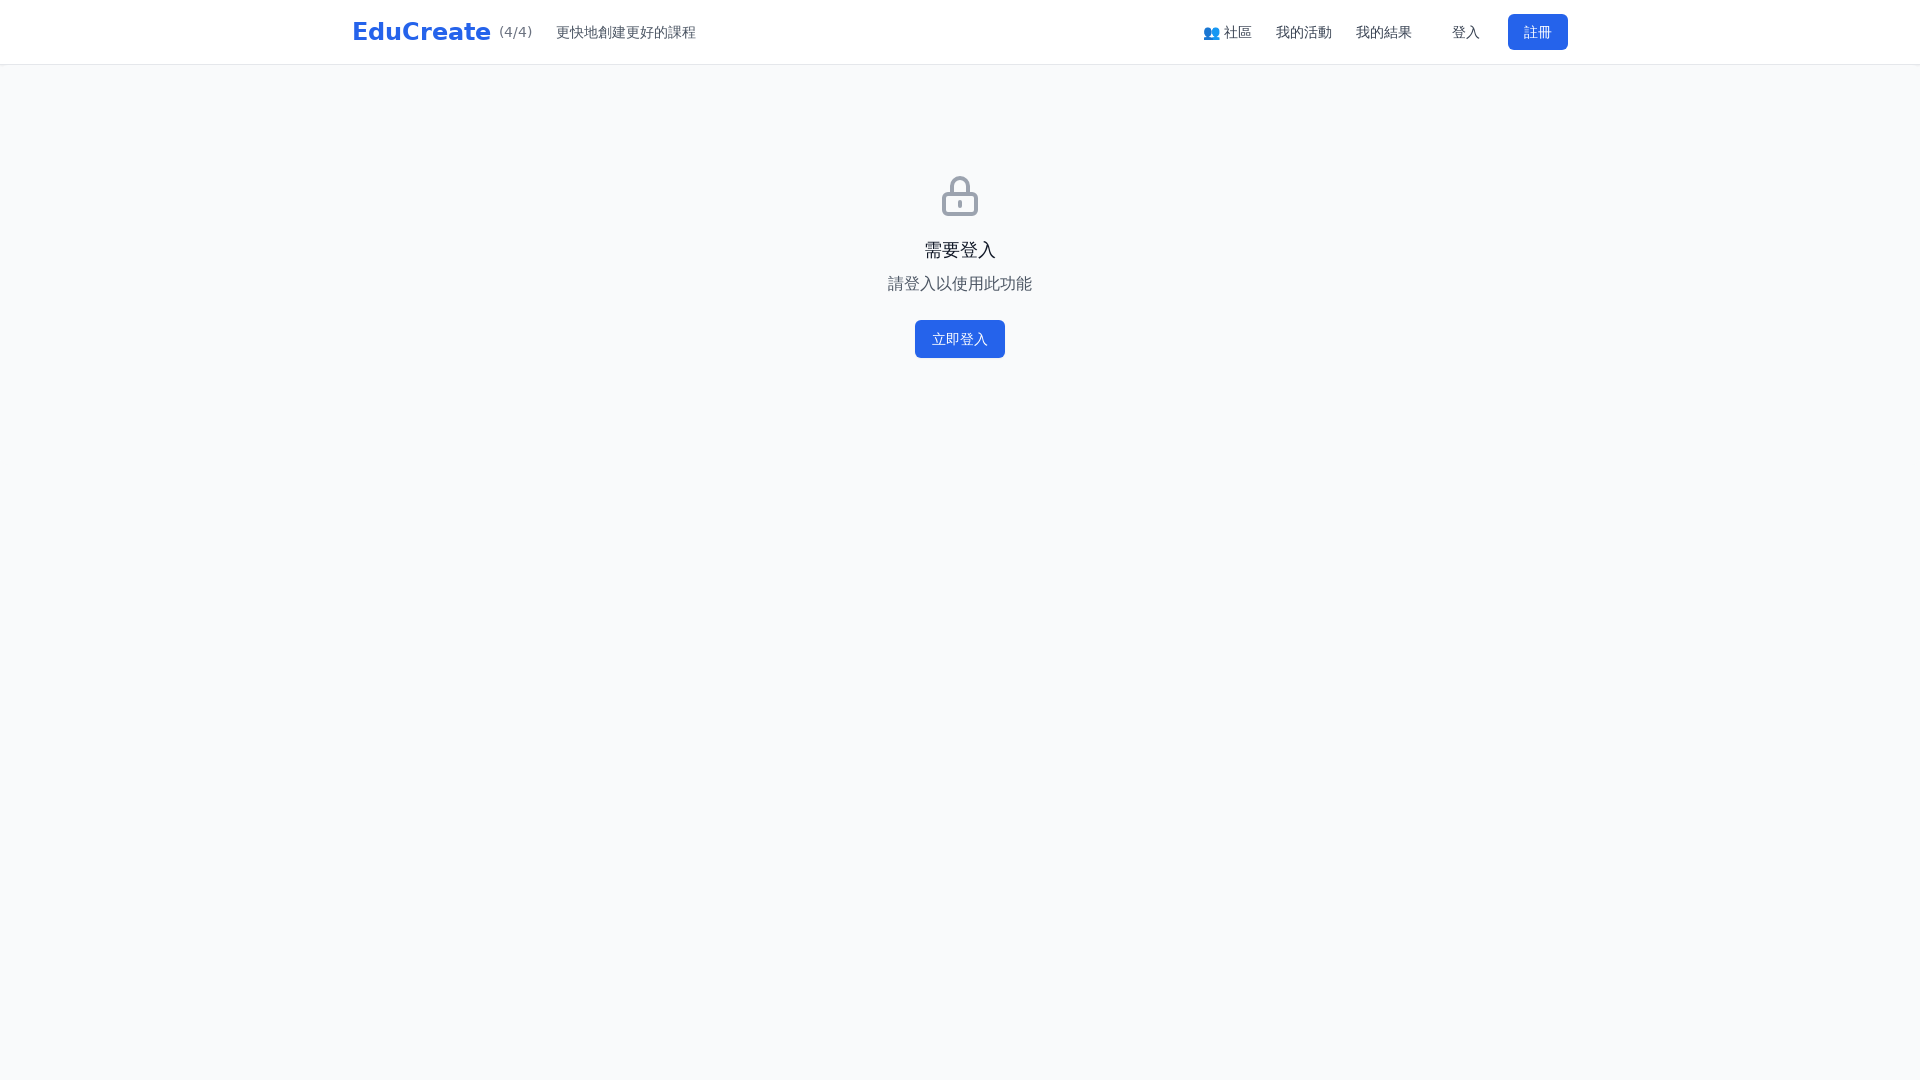

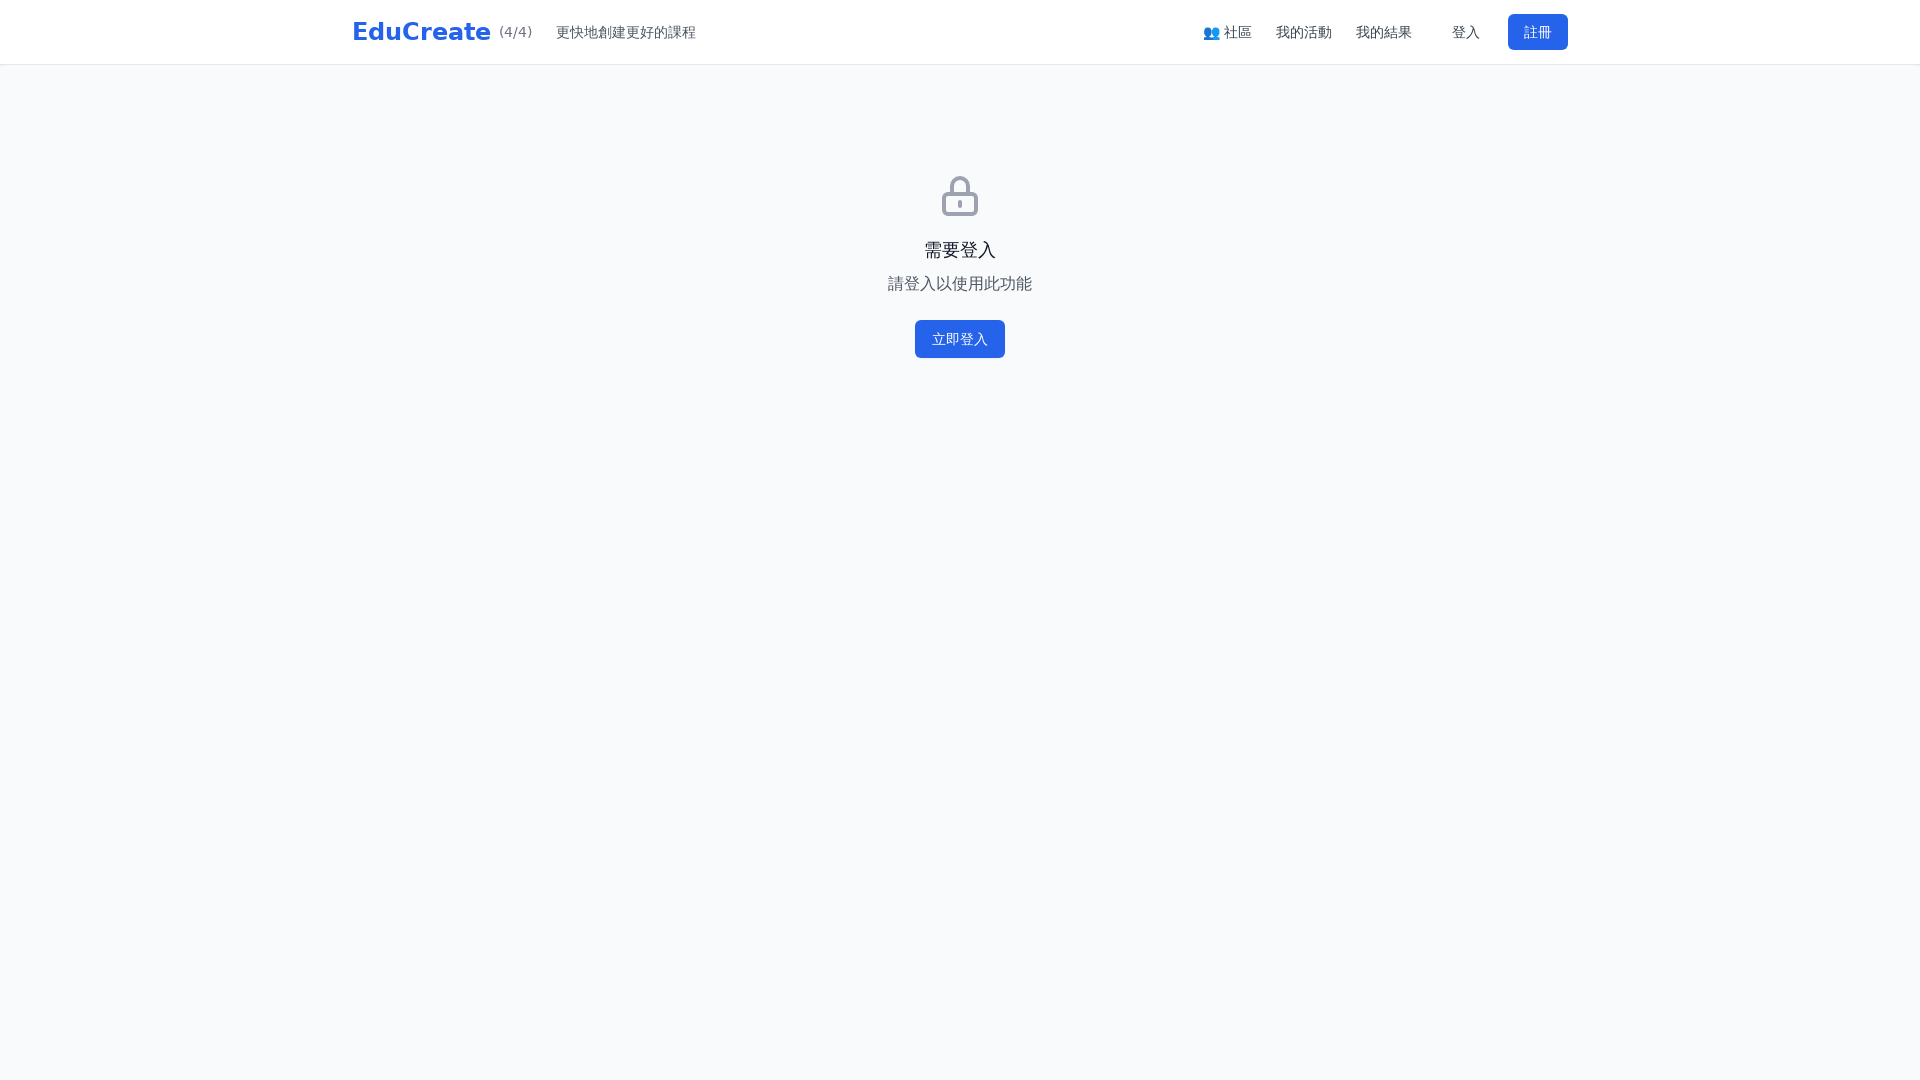